Tests basic browser navigation functionality by visiting YouTube Music, navigating back, refreshing the page, and then navigating forward.

Starting URL: https://music.youtube.com/

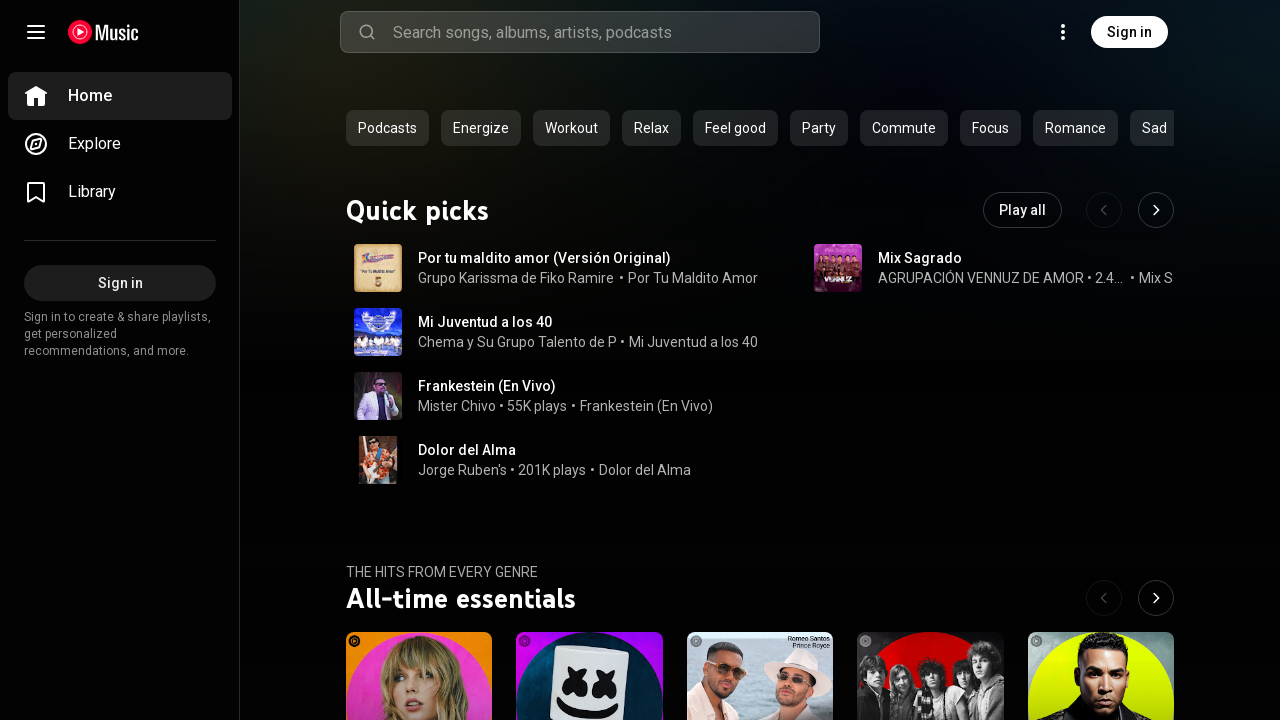

Navigated back in browser history
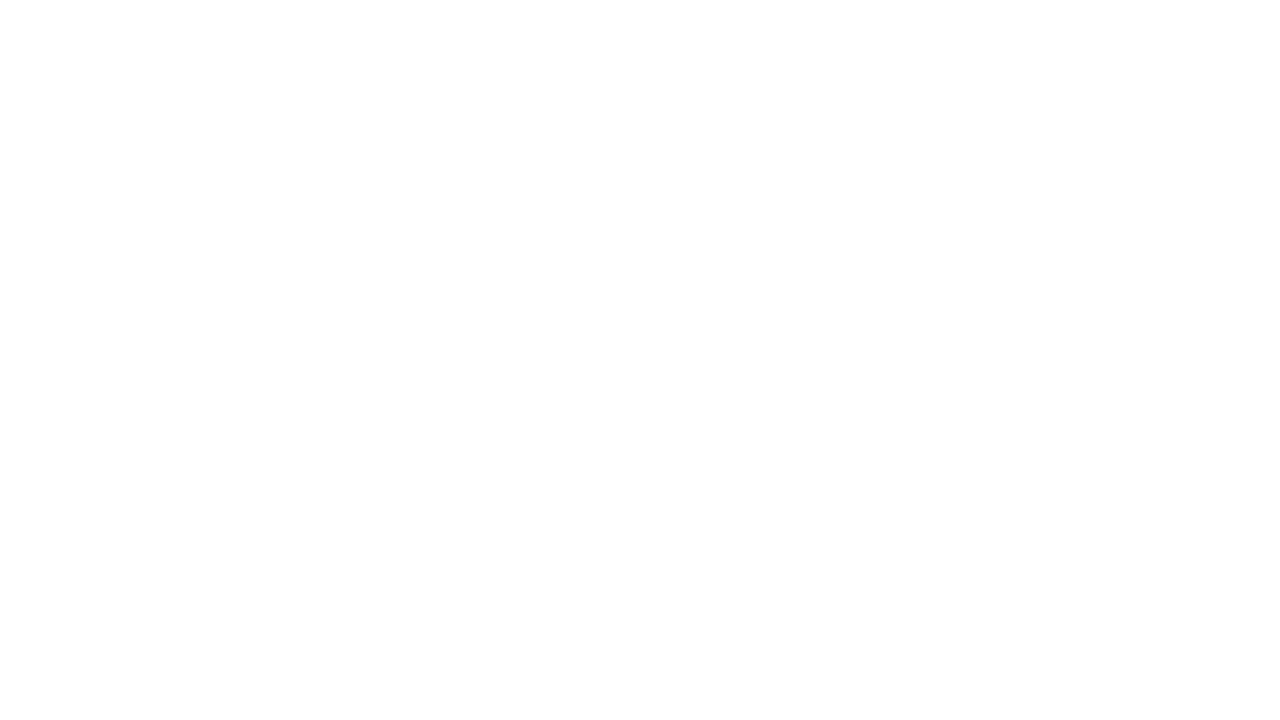

Refreshed the current page
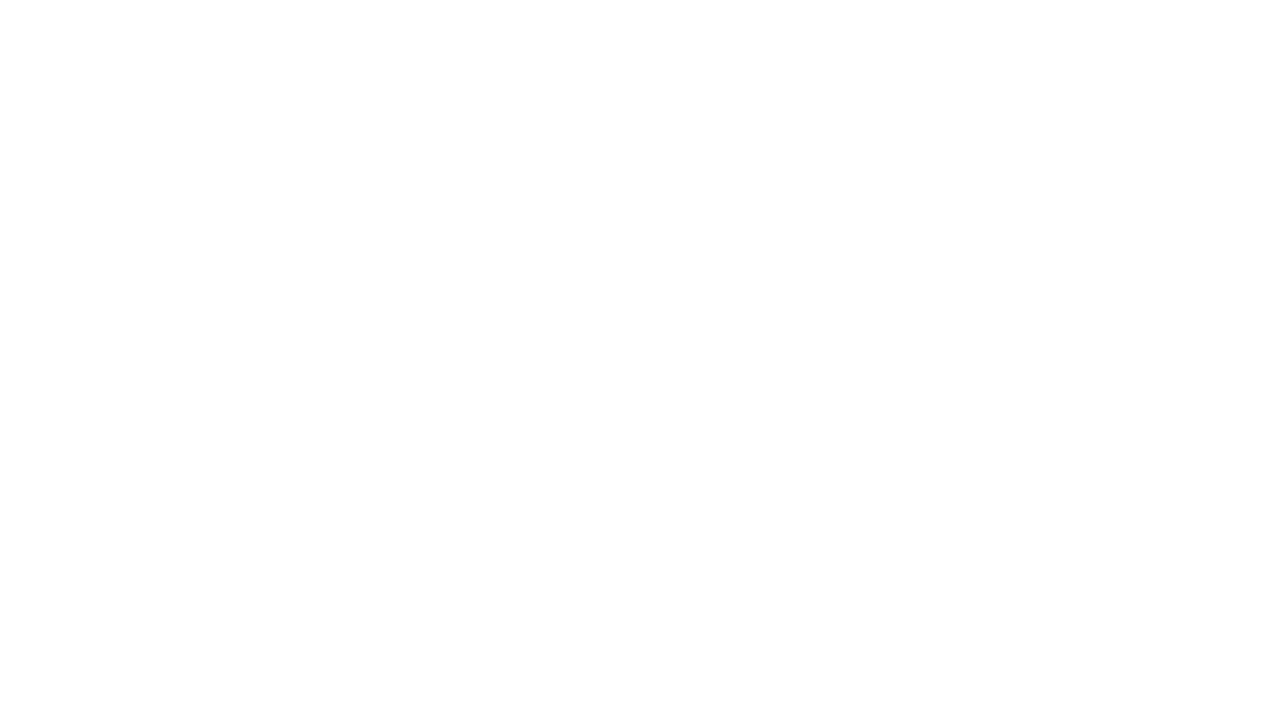

Navigated forward in browser history
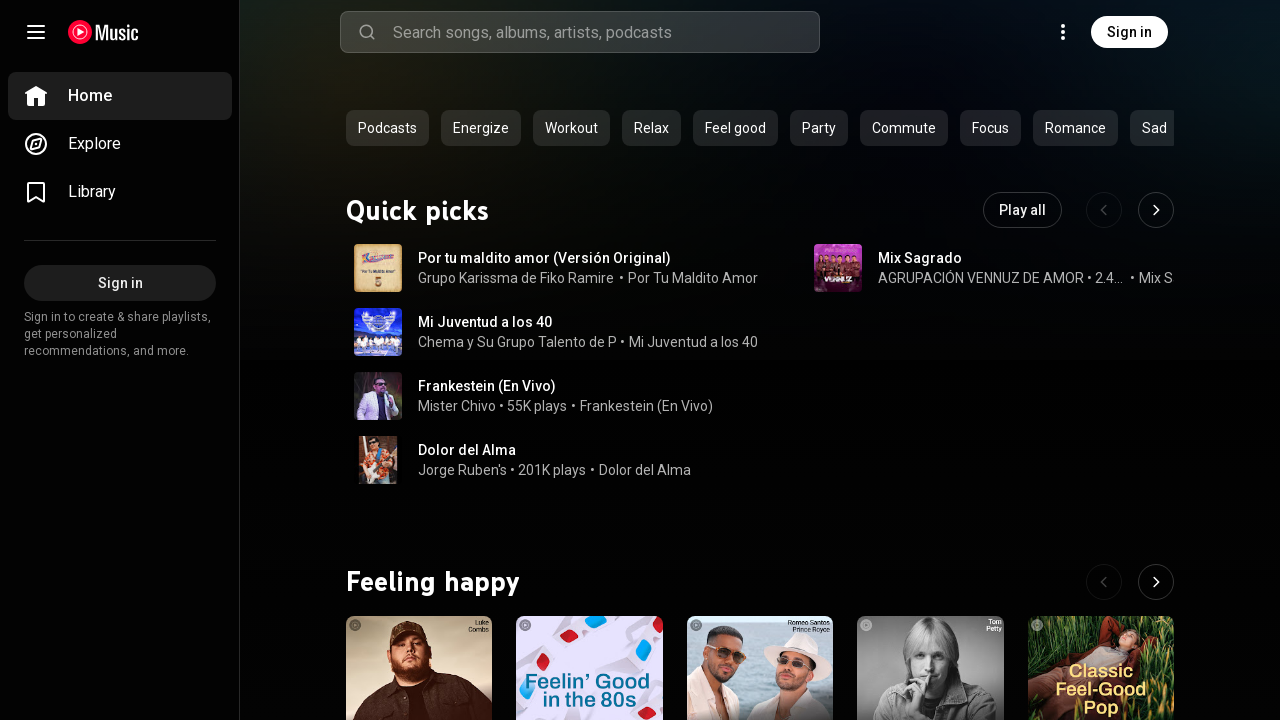

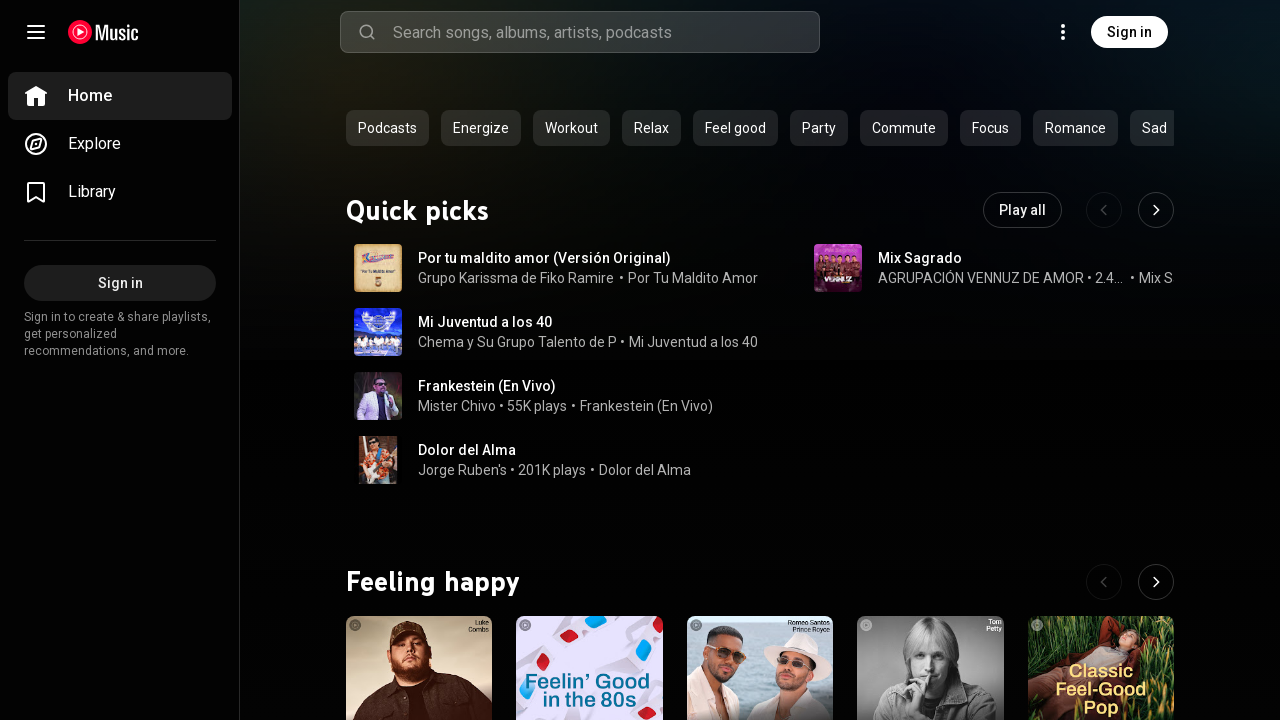